Navigates to a sortable data table page and verifies the table structure by checking the number of rows and columns

Starting URL: https://the-internet.herokuapp.com/

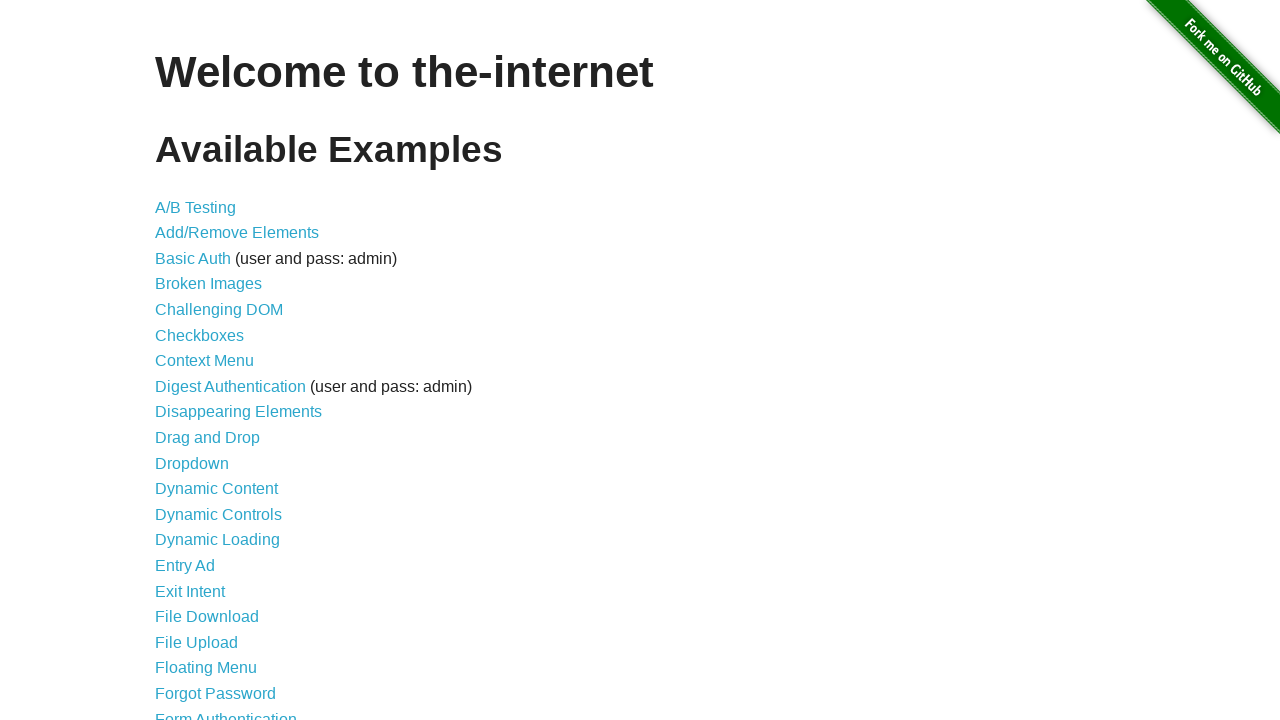

Clicked on 'Sortable Data Tables' link at (230, 574) on a[href='/tables']
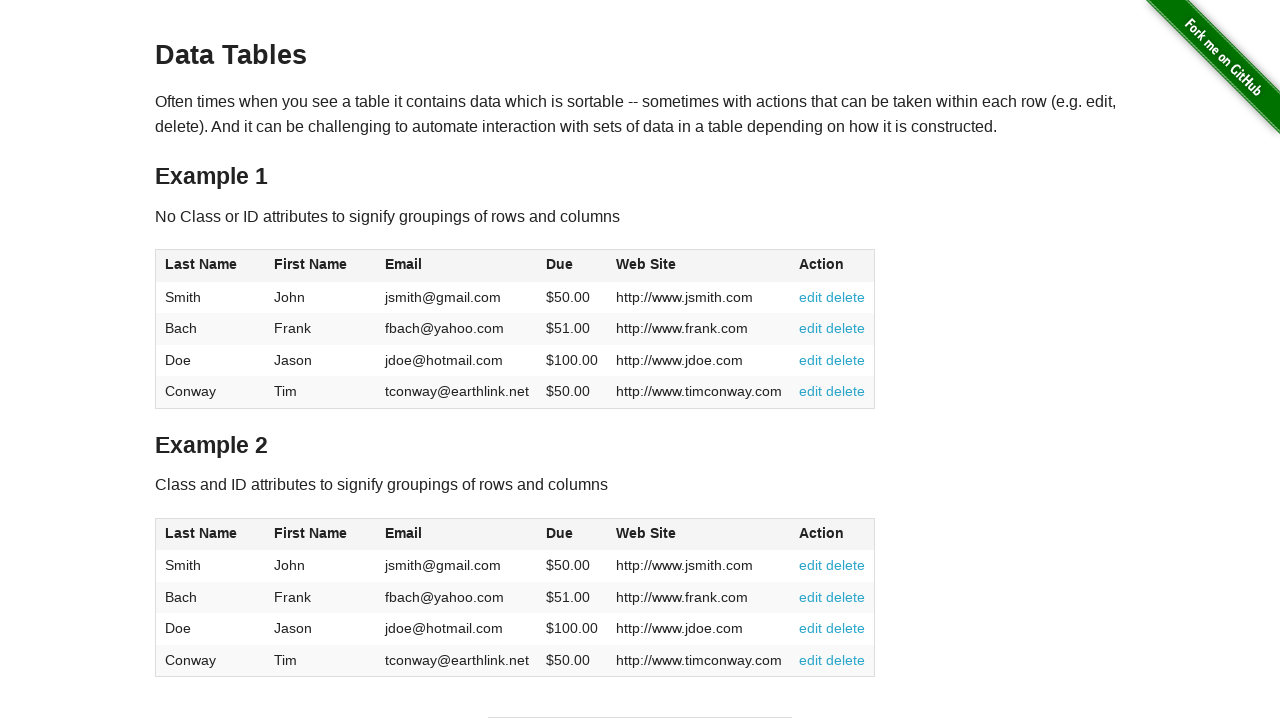

Table#table1 loaded successfully
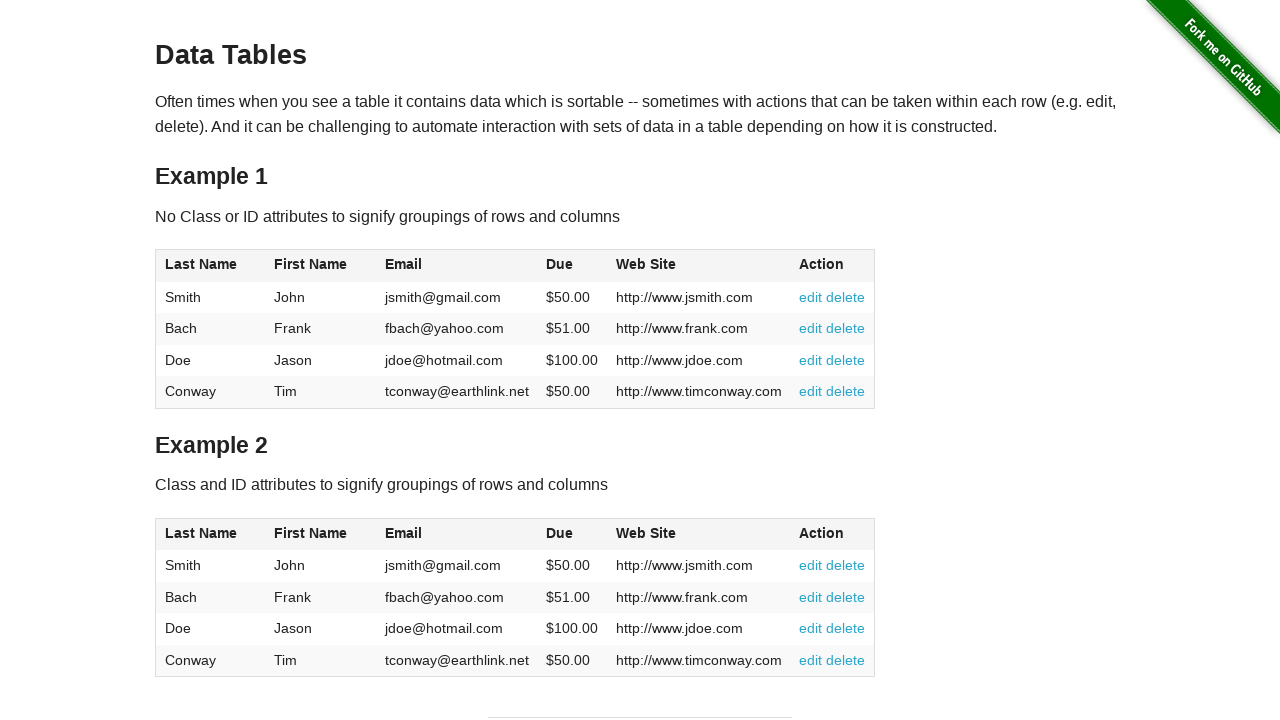

Located table rows in tbody
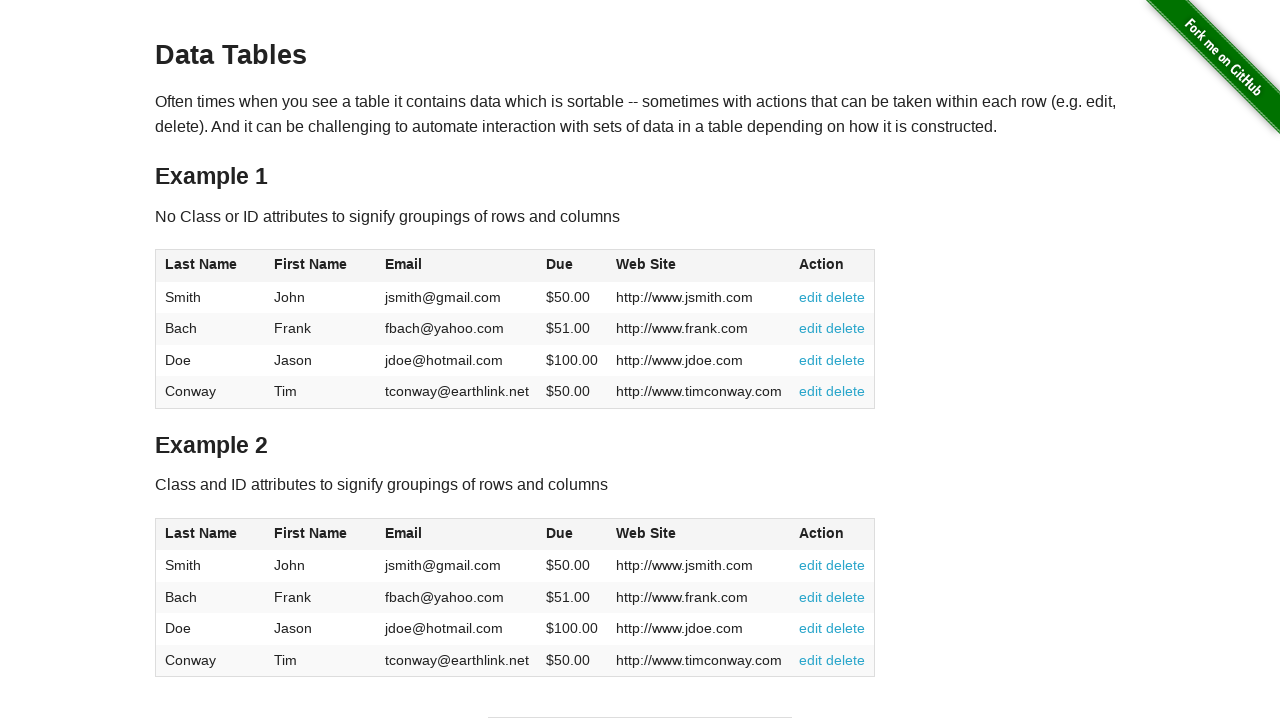

Verified table has 4 rows
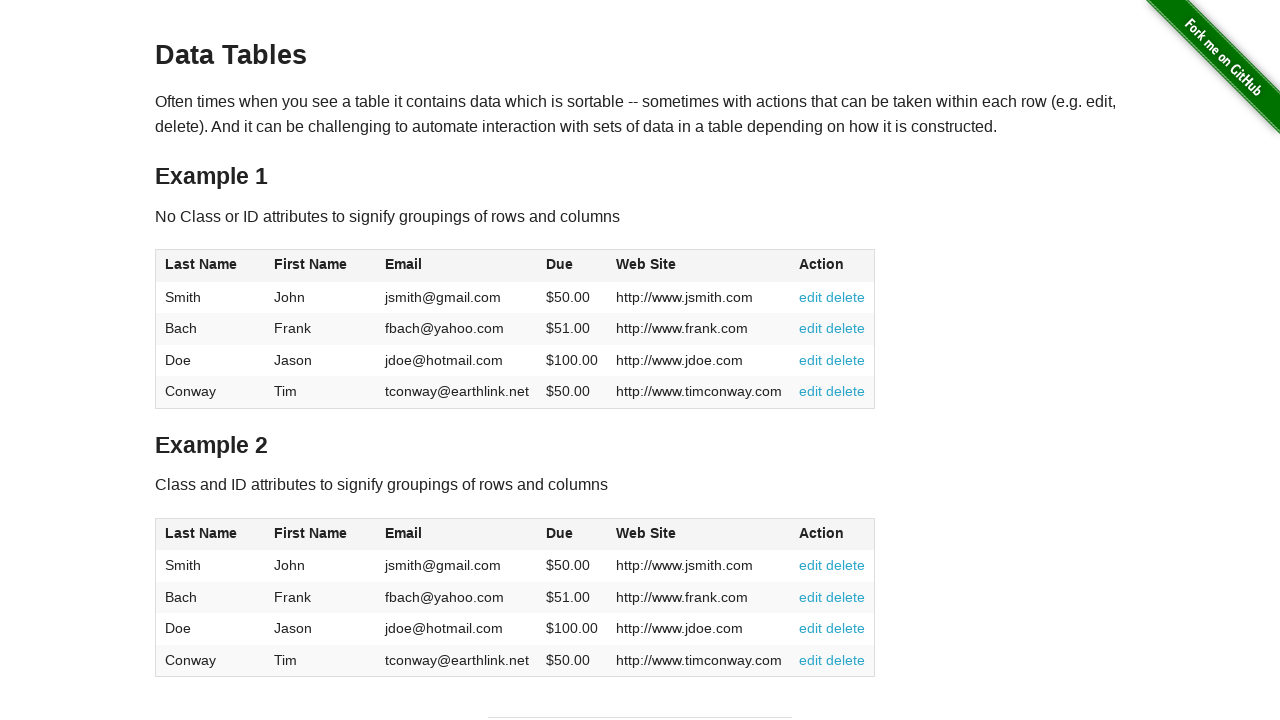

Located table column headers in thead
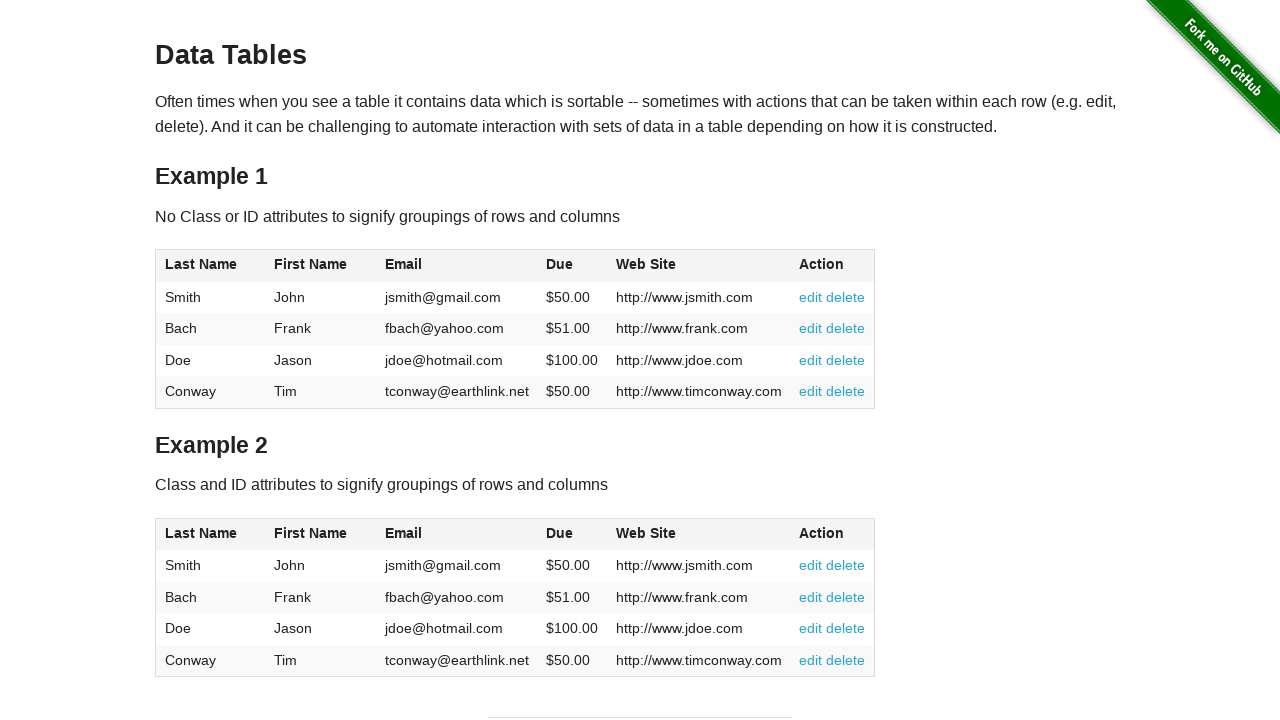

Verified table has 6 columns
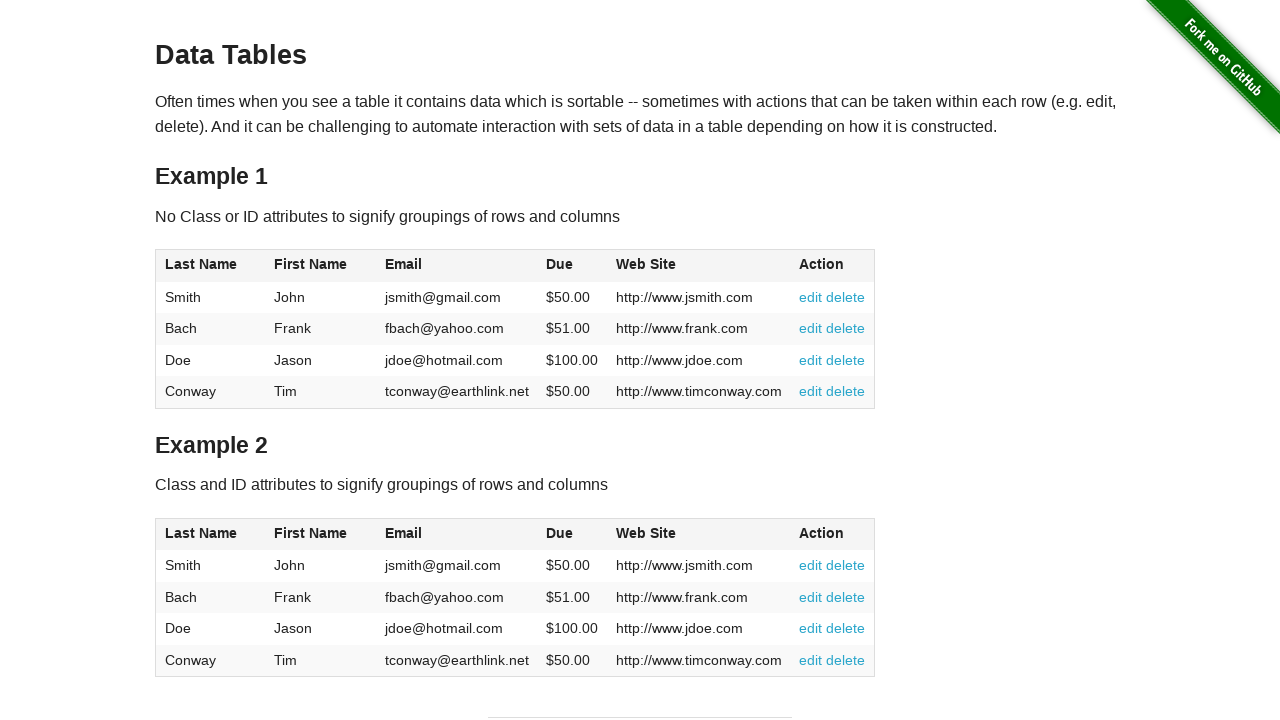

Extracted and printed all column headers
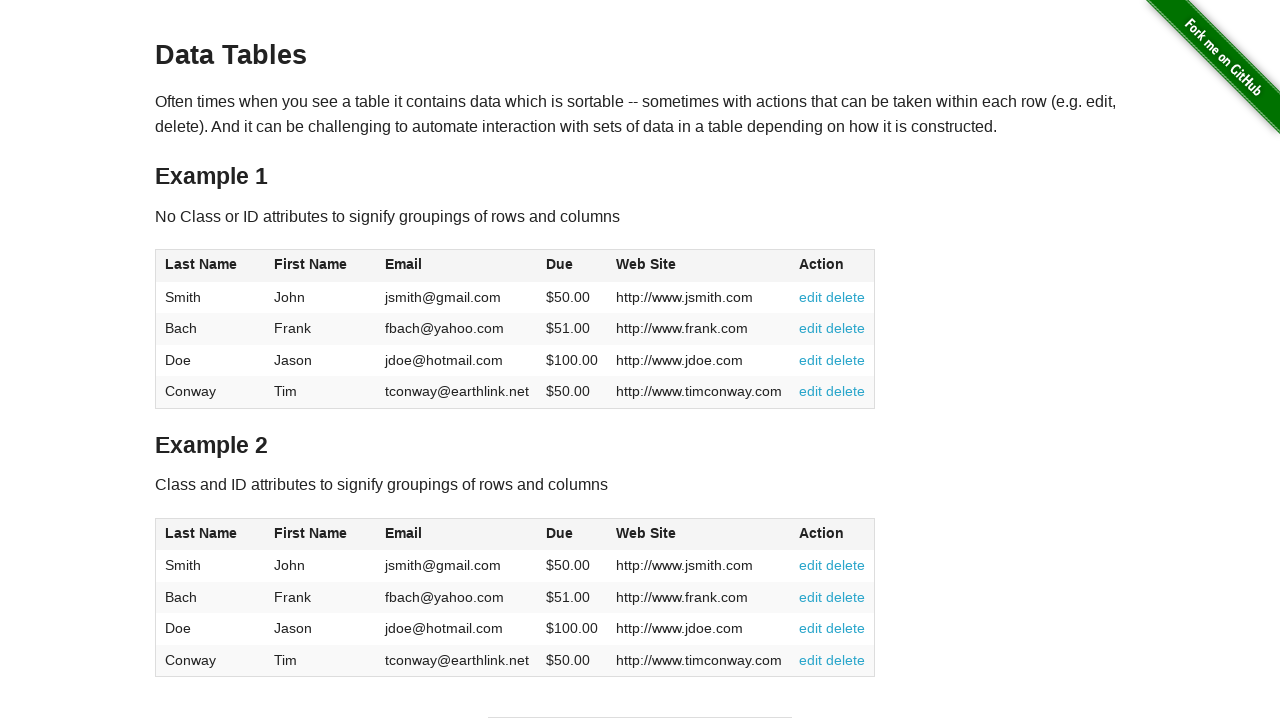

Extracted and printed all table row data
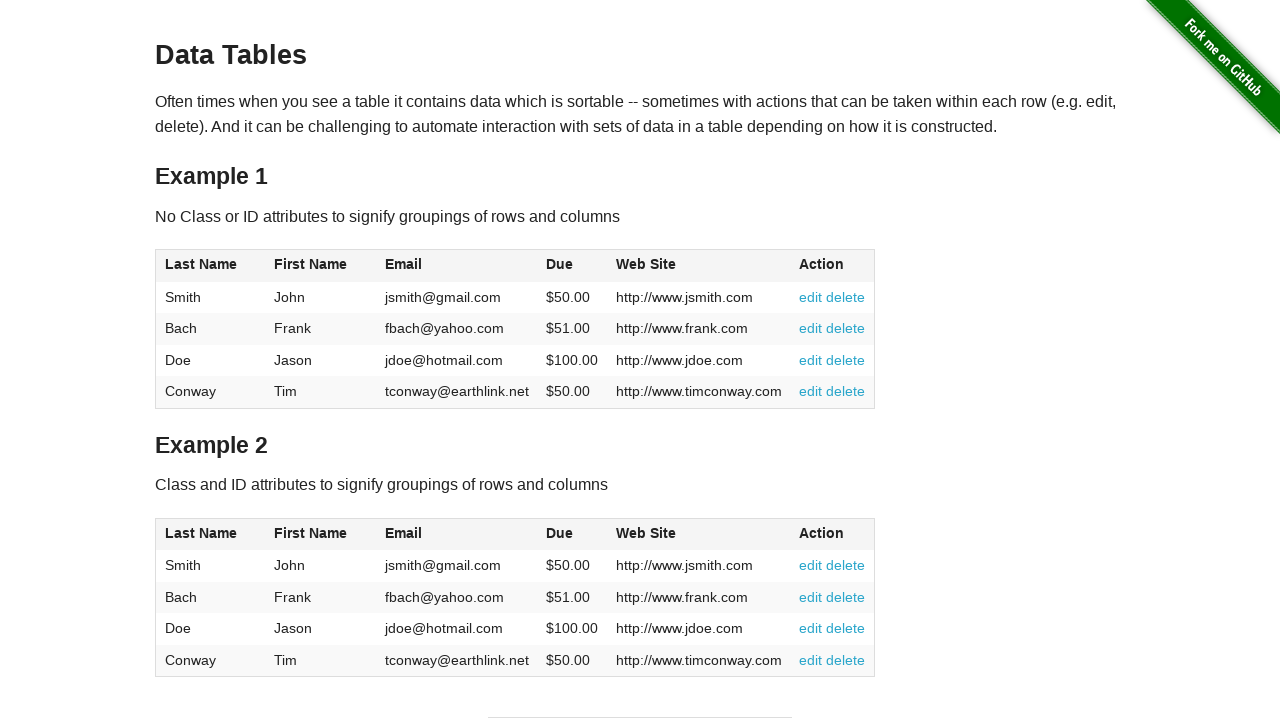

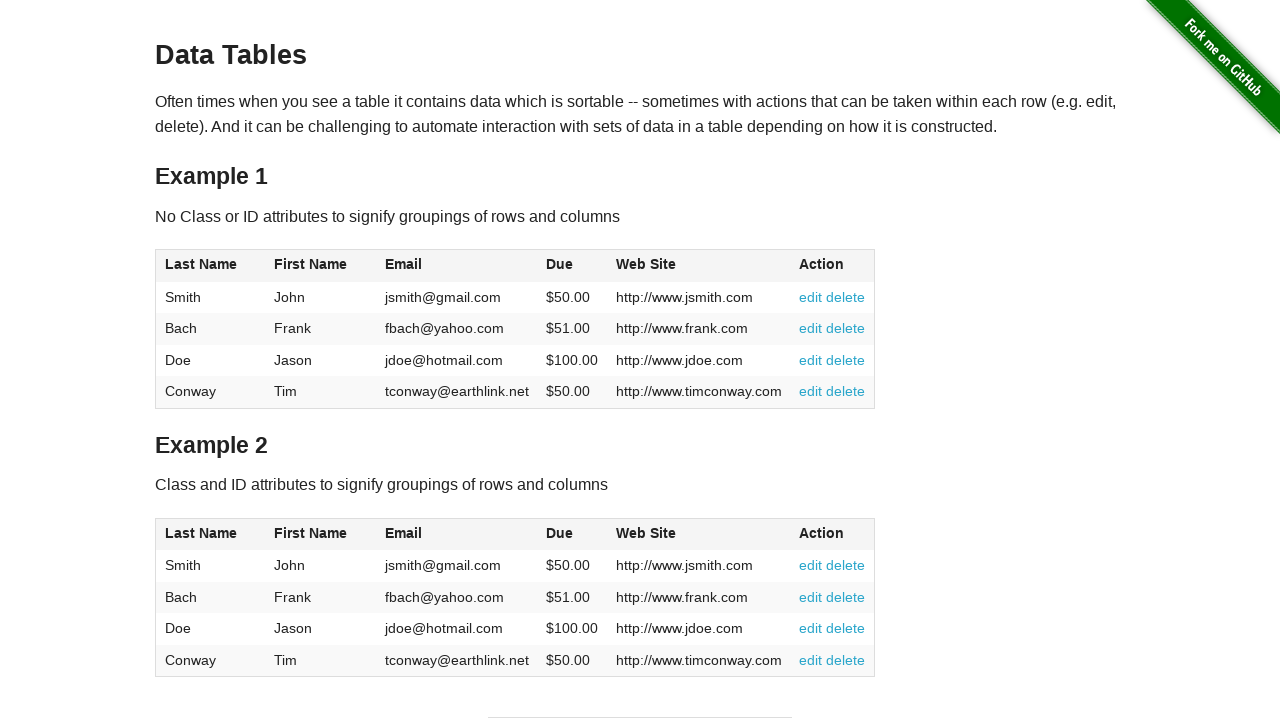